Tests the add/remove element functionality by clicking the Add Element button, verifying the Remove button appears, then clicking Remove and verifying the page heading is still visible

Starting URL: https://testotomasyonu.com/addremove/

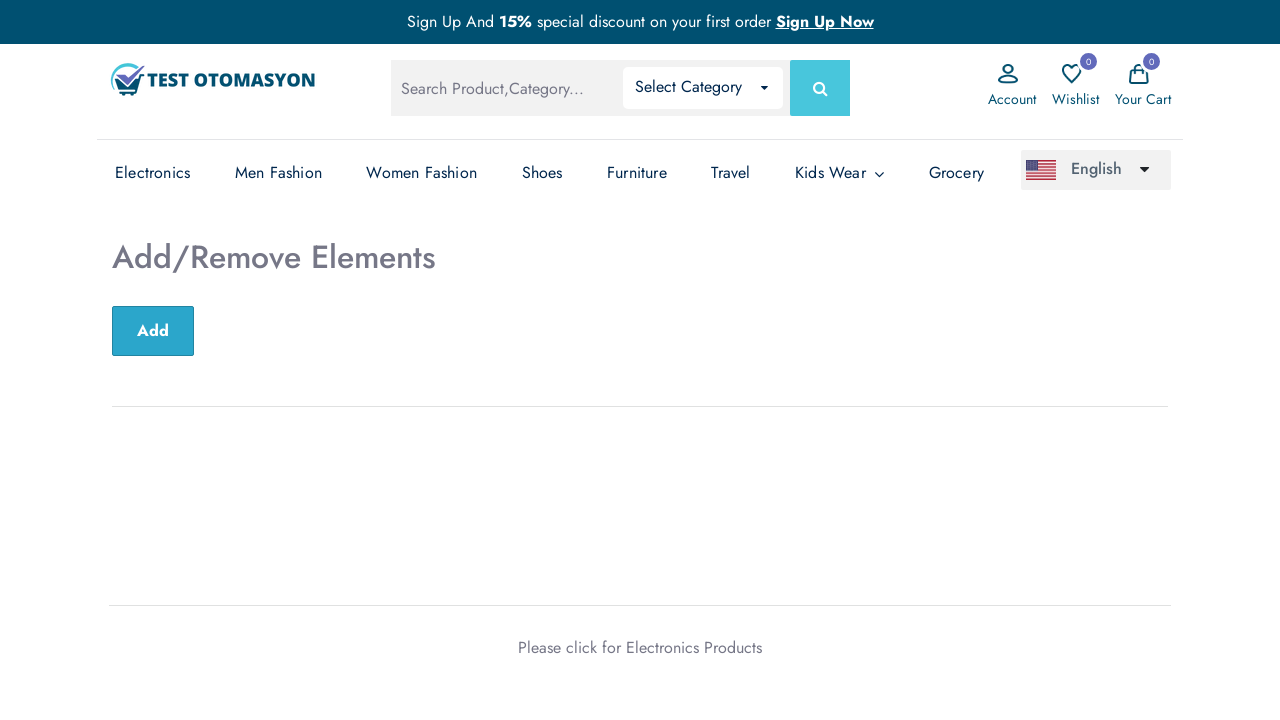

Clicked the Add Element button at (153, 331) on button#sub-btn
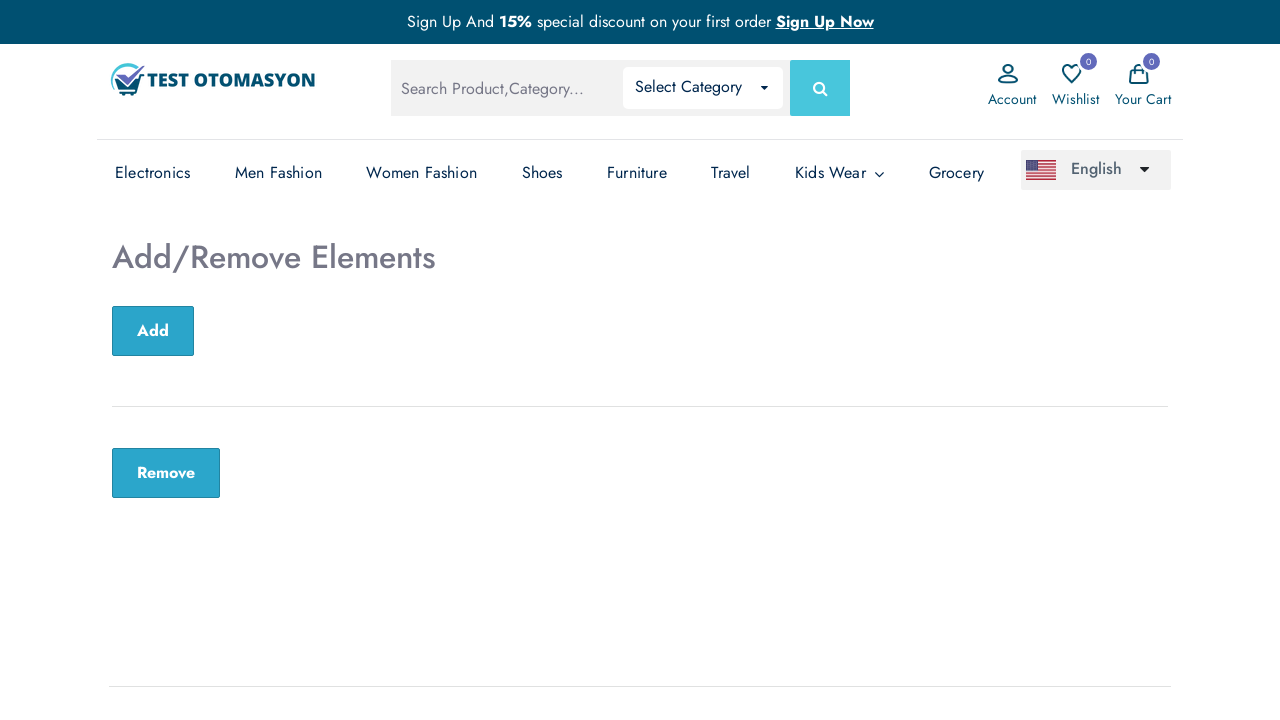

Remove button appeared and is visible
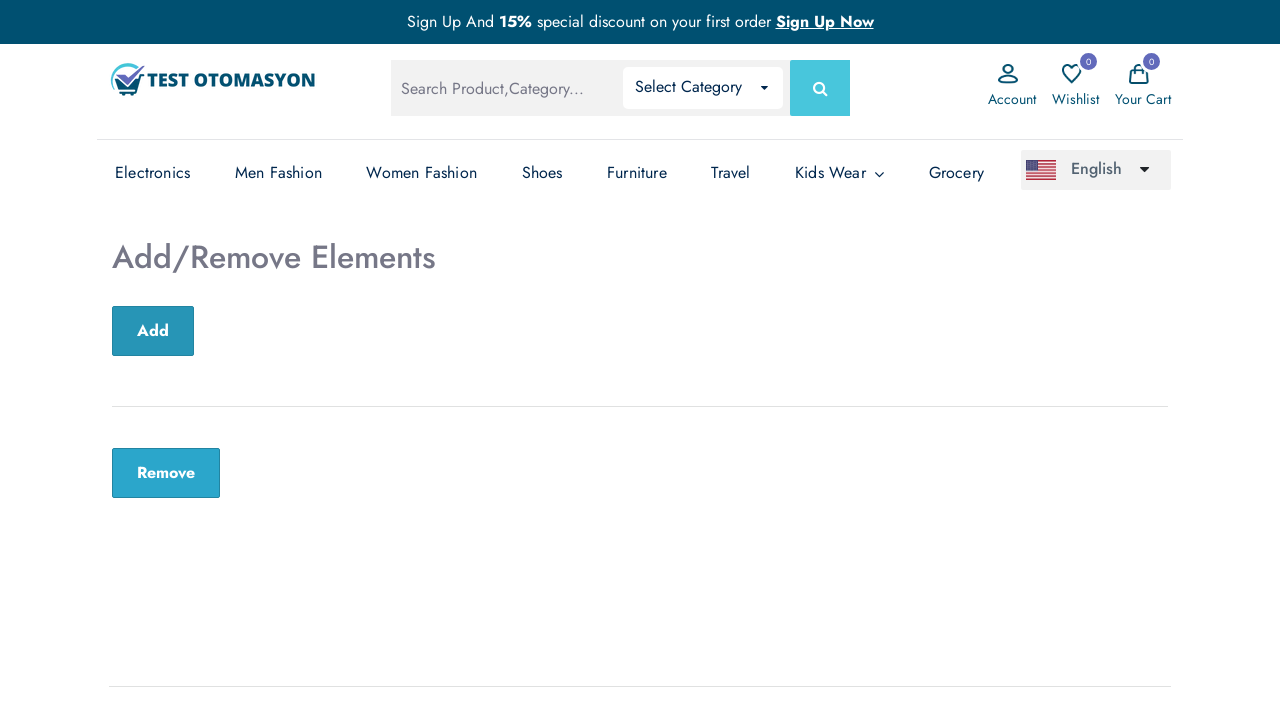

Clicked the Remove button at (166, 473) on button.remove-btn
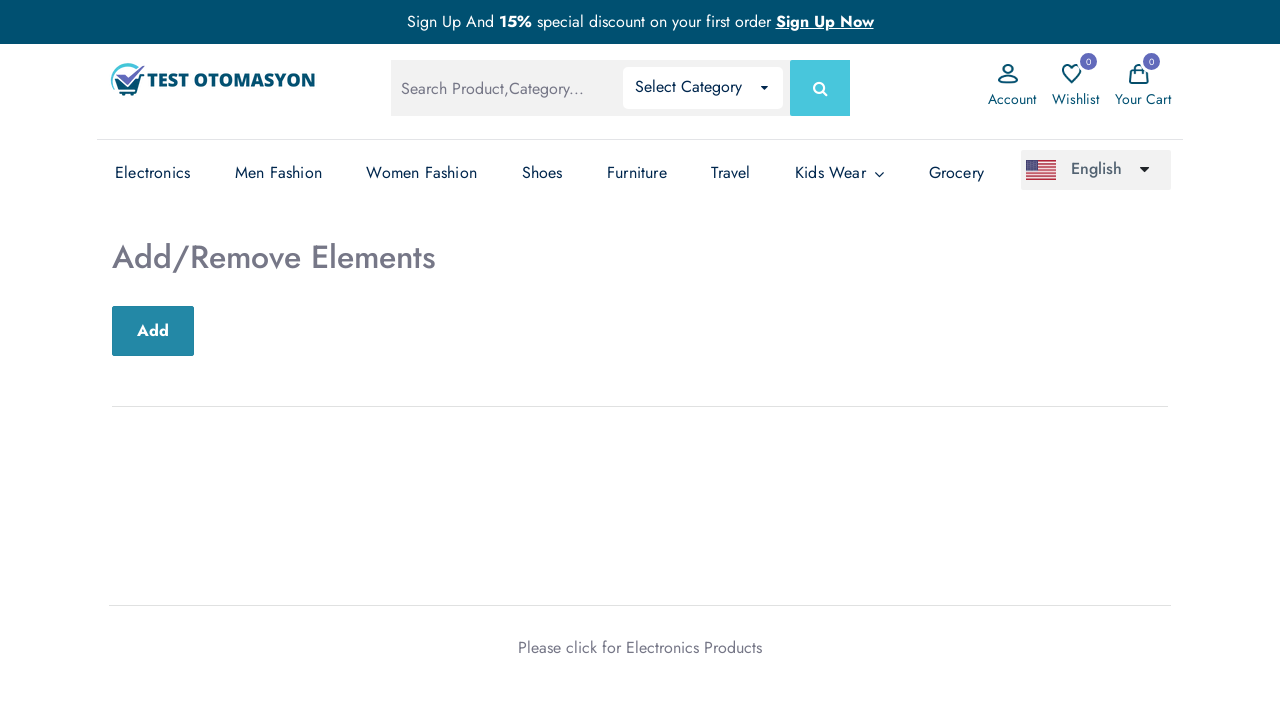

Verified the Add/Remove Elements heading is still visible
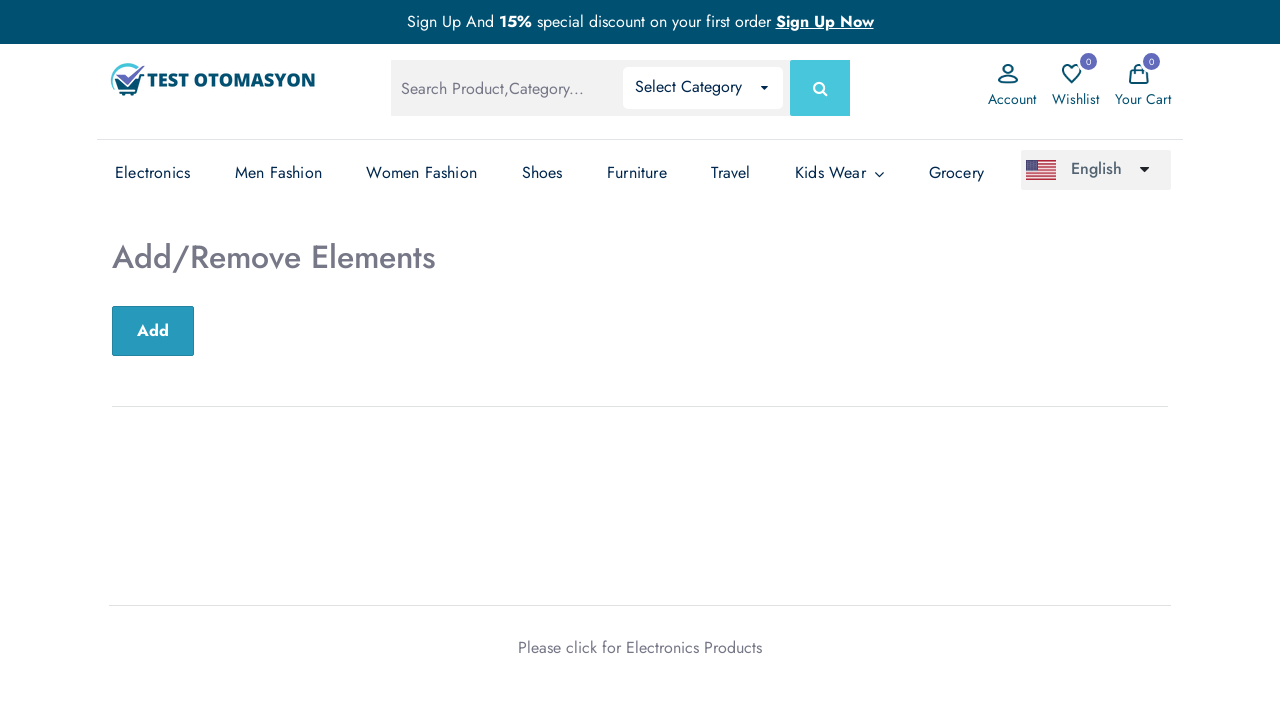

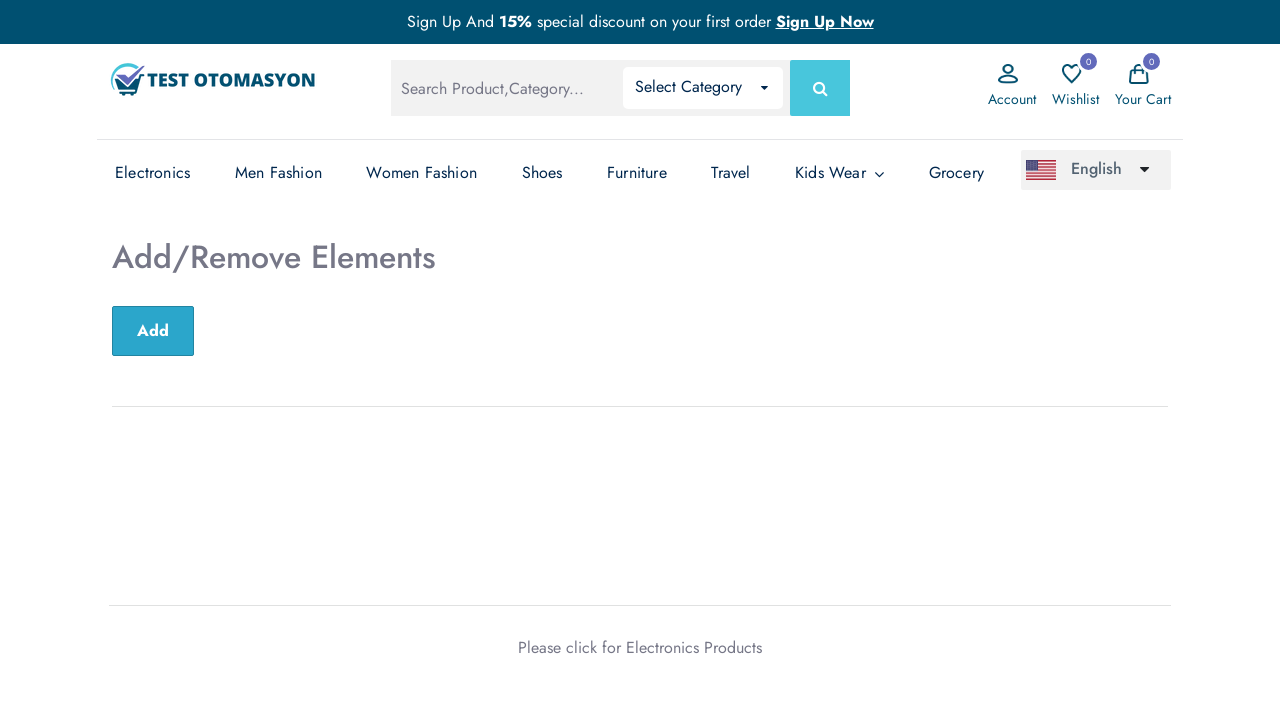